Tests JavaScript alert, confirm, and prompt dialogs by clicking buttons that trigger each type of popup and handling them automatically

Starting URL: https://the-internet.herokuapp.com/javascript_alerts

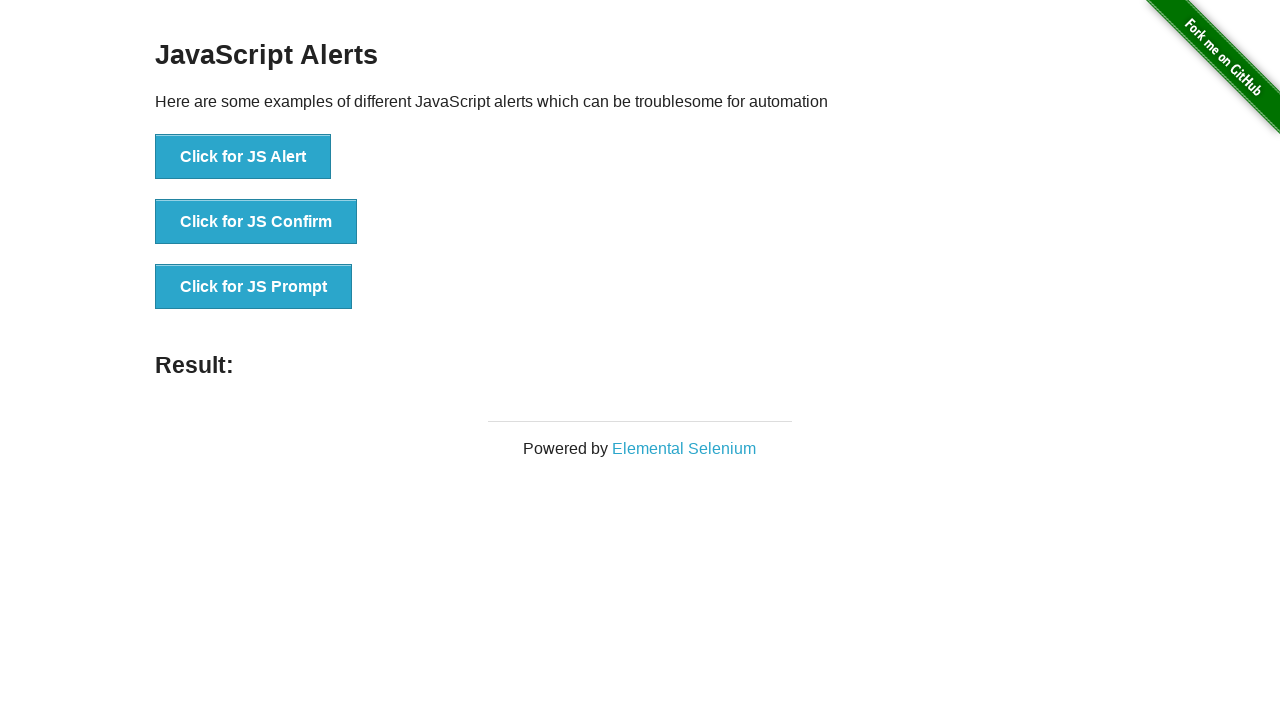

Set up dialog handler to accept all JavaScript dialogs and enter 'Playwright Automation' for prompts
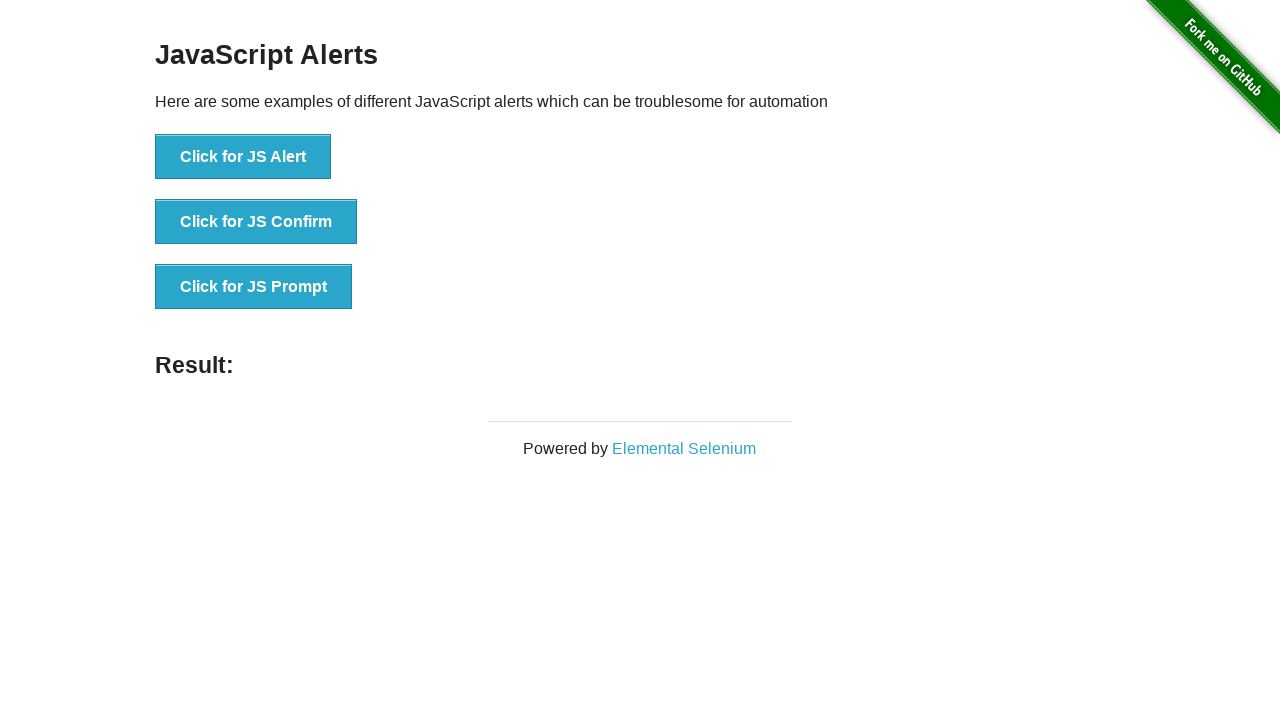

Clicked button to trigger JavaScript alert dialog at (243, 157) on internal:text="Click for JS Alert"i
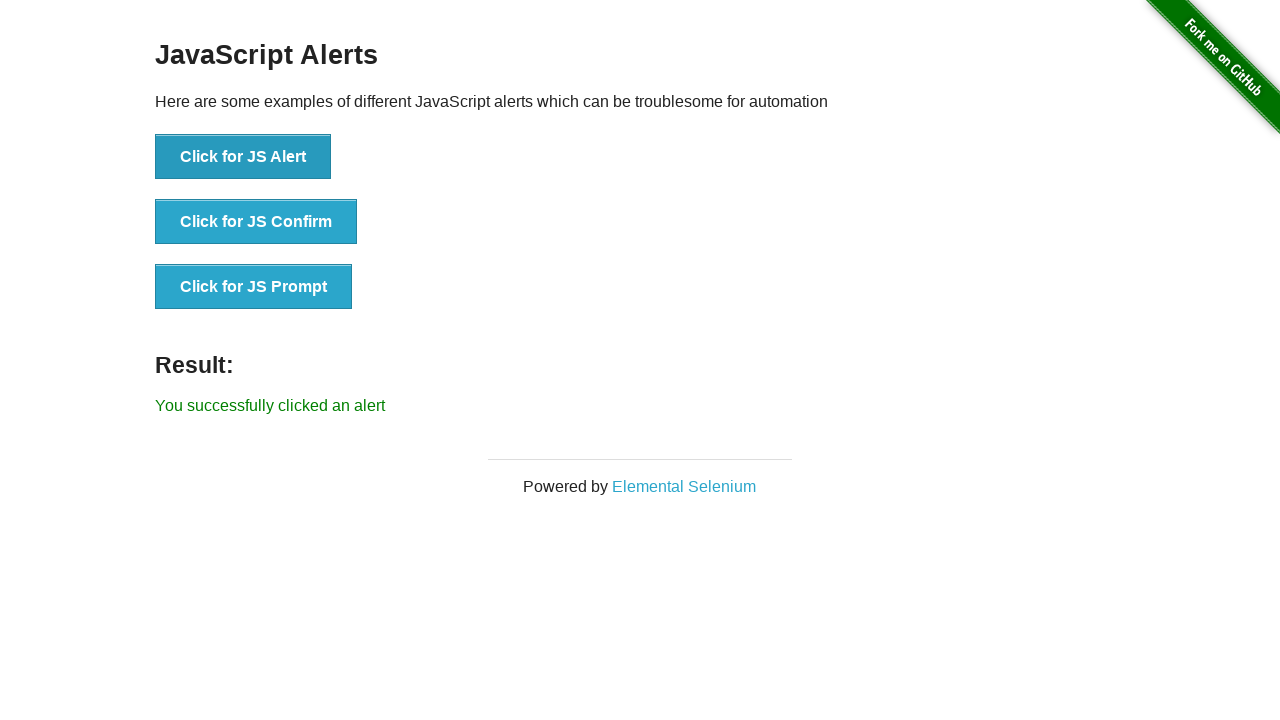

Clicked button to trigger JavaScript confirm dialog at (256, 222) on internal:text="Click for JS Confirm"i
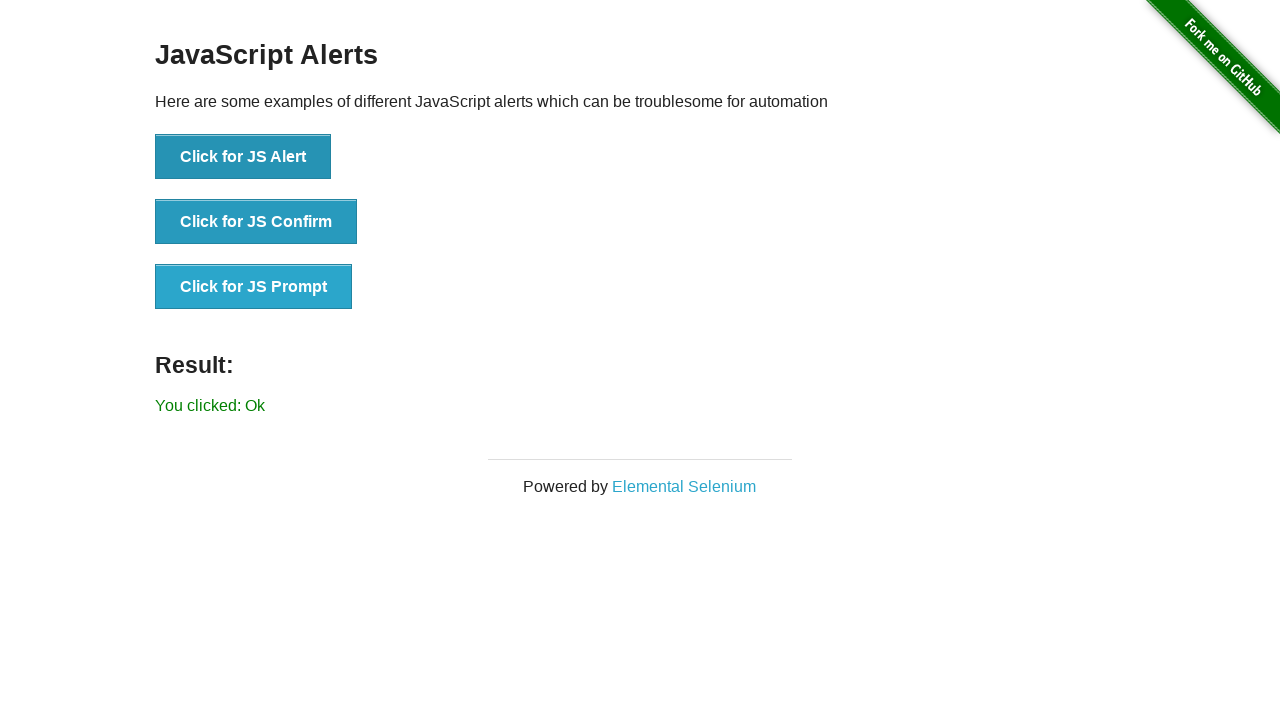

Clicked button to trigger JavaScript prompt dialog at (254, 287) on internal:text="Click for JS Prompt"i
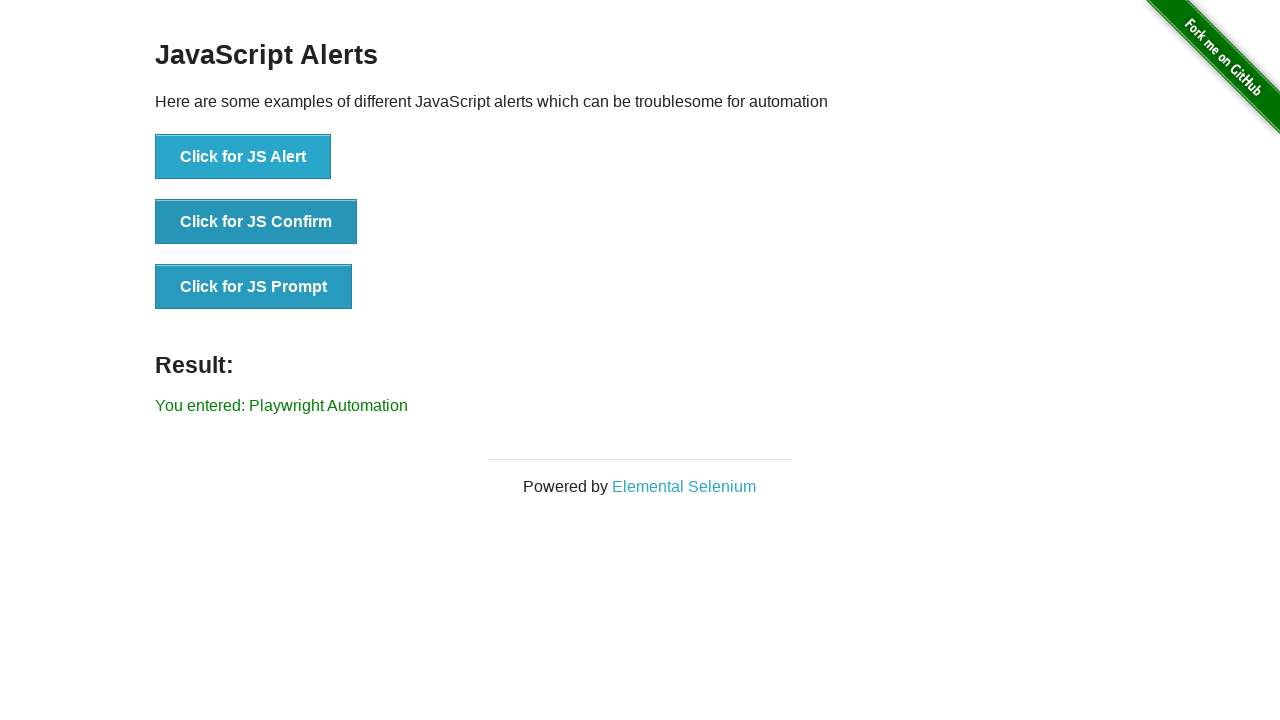

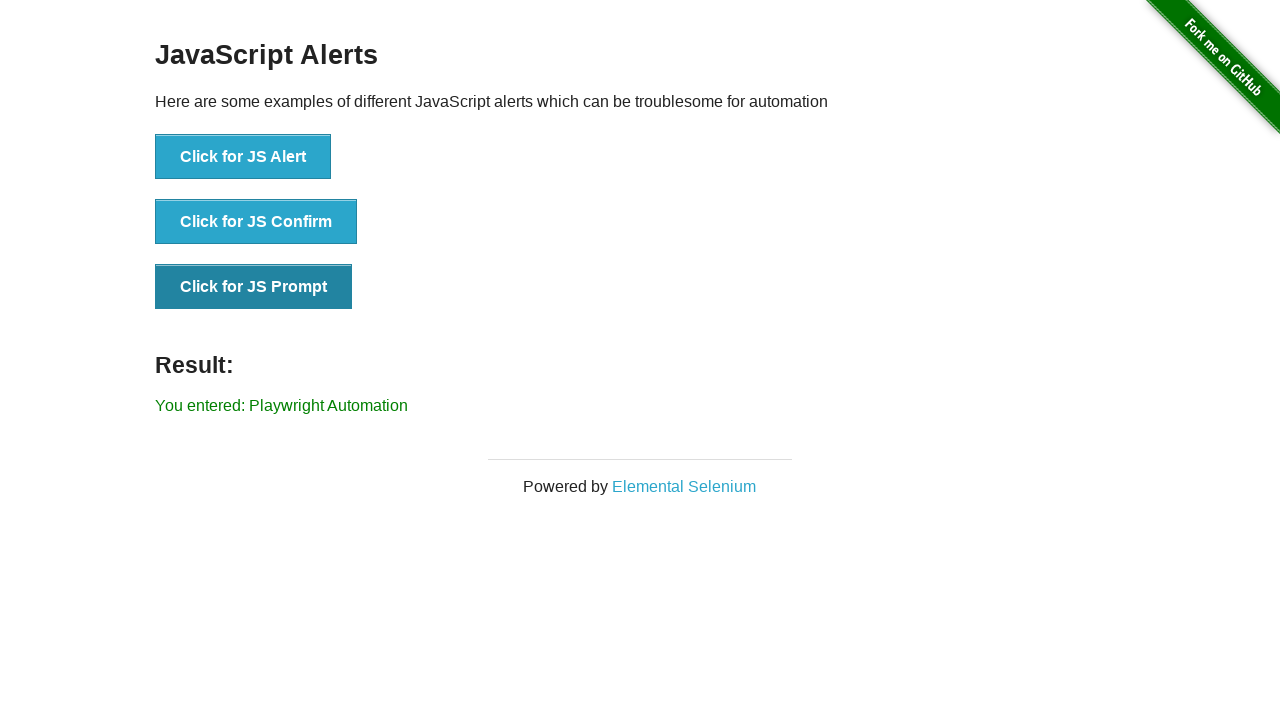